Tests entering text in a JavaScript prompt by clicking the third button, entering a name in the prompt, and verifying it appears in the result

Starting URL: https://the-internet.herokuapp.com/javascript_alerts

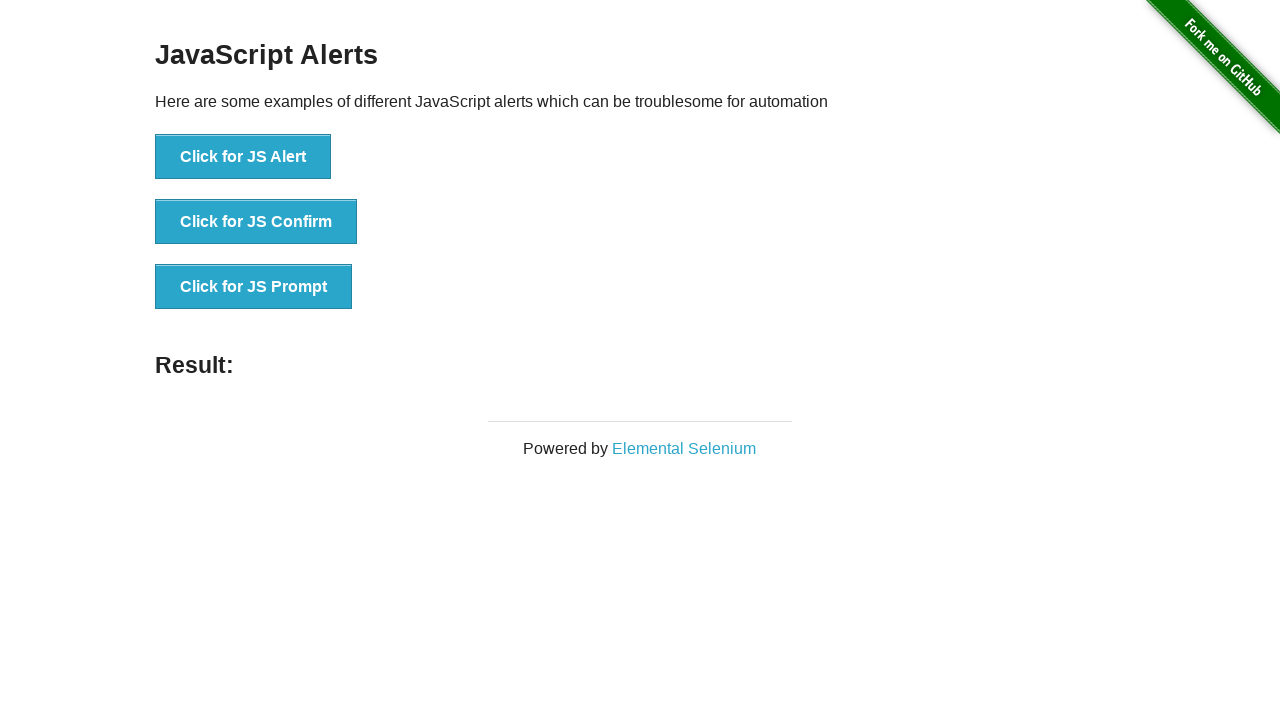

Set up dialog handler to accept prompt with 'John Smith'
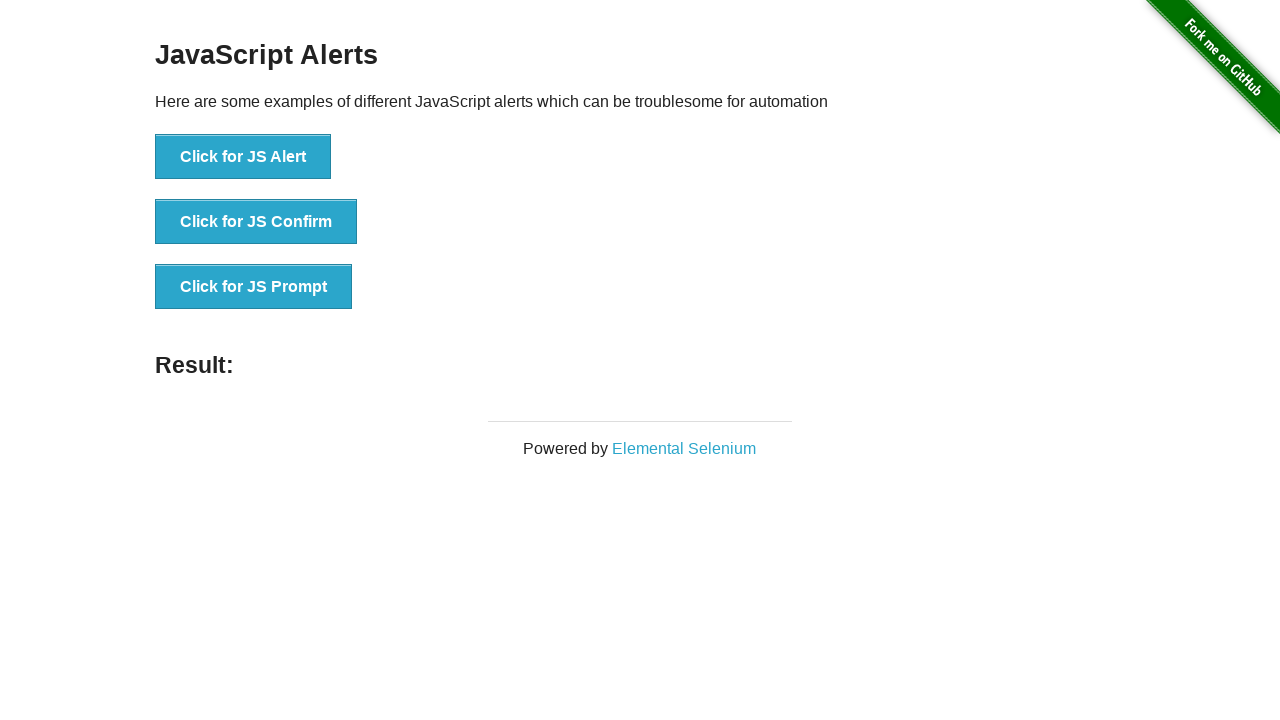

Clicked 'Click for JS Prompt' button to trigger JavaScript prompt at (254, 287) on text='Click for JS Prompt'
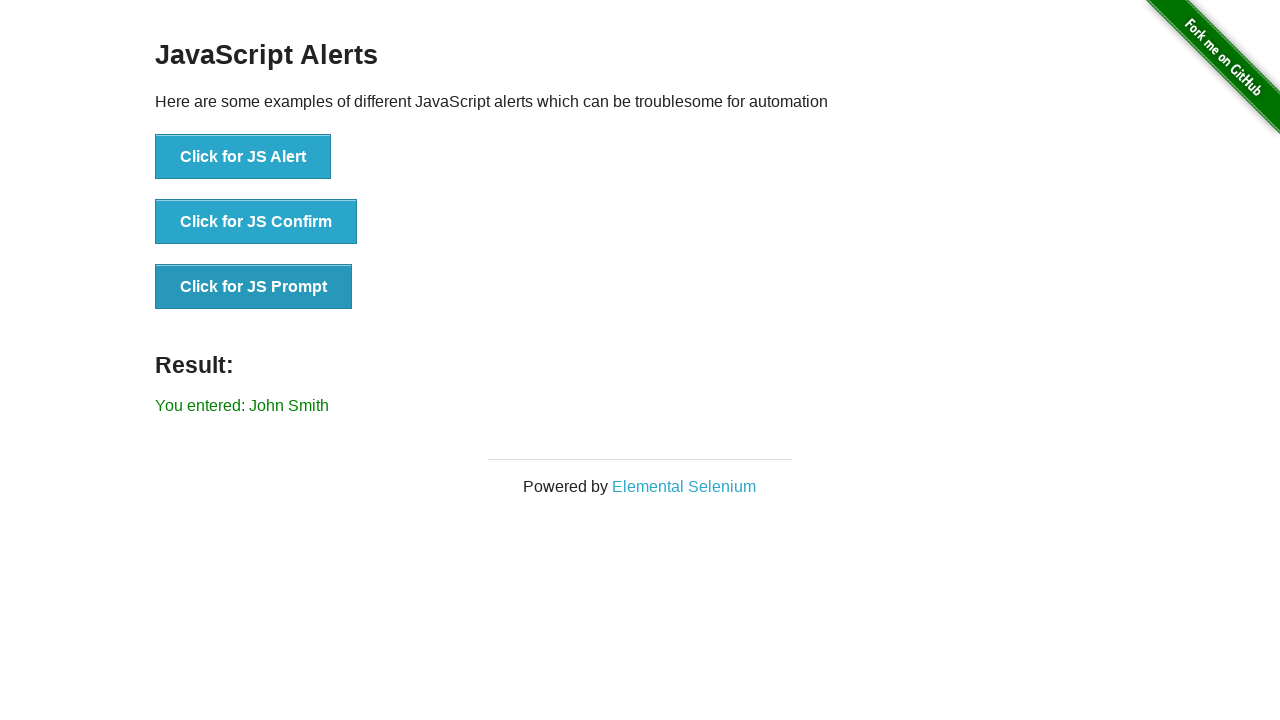

Result element loaded and is visible
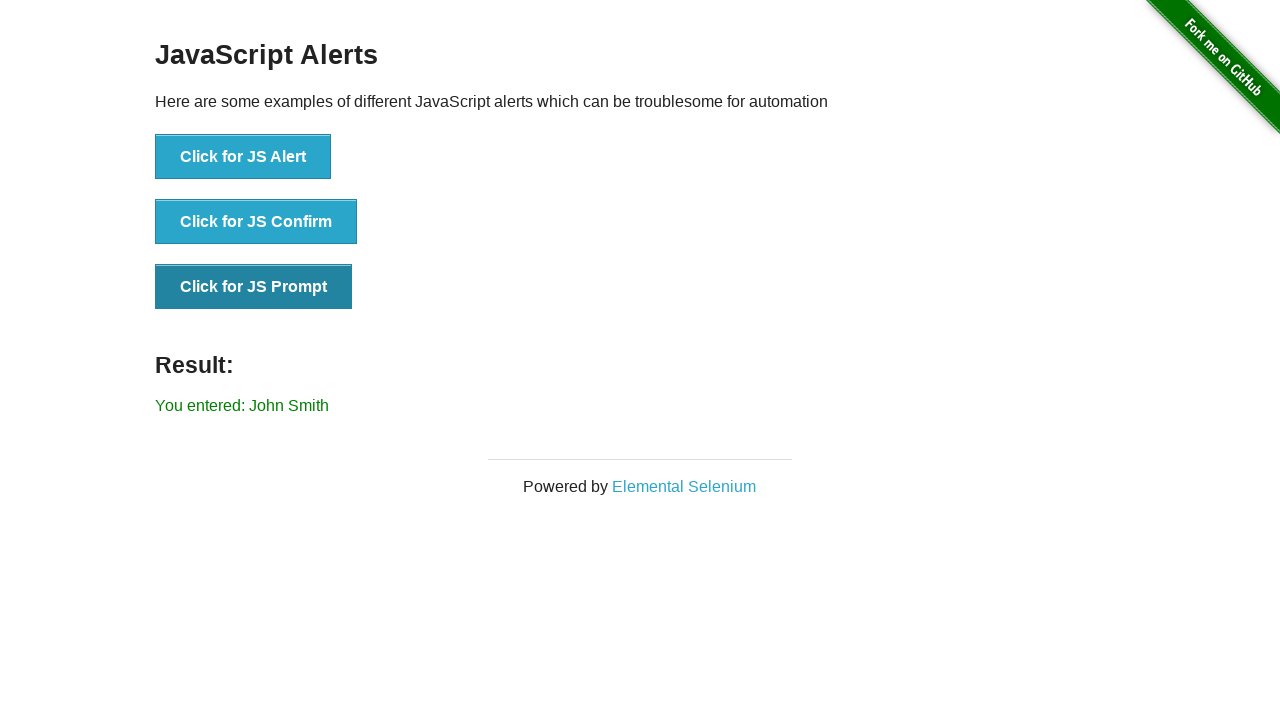

Retrieved result text content
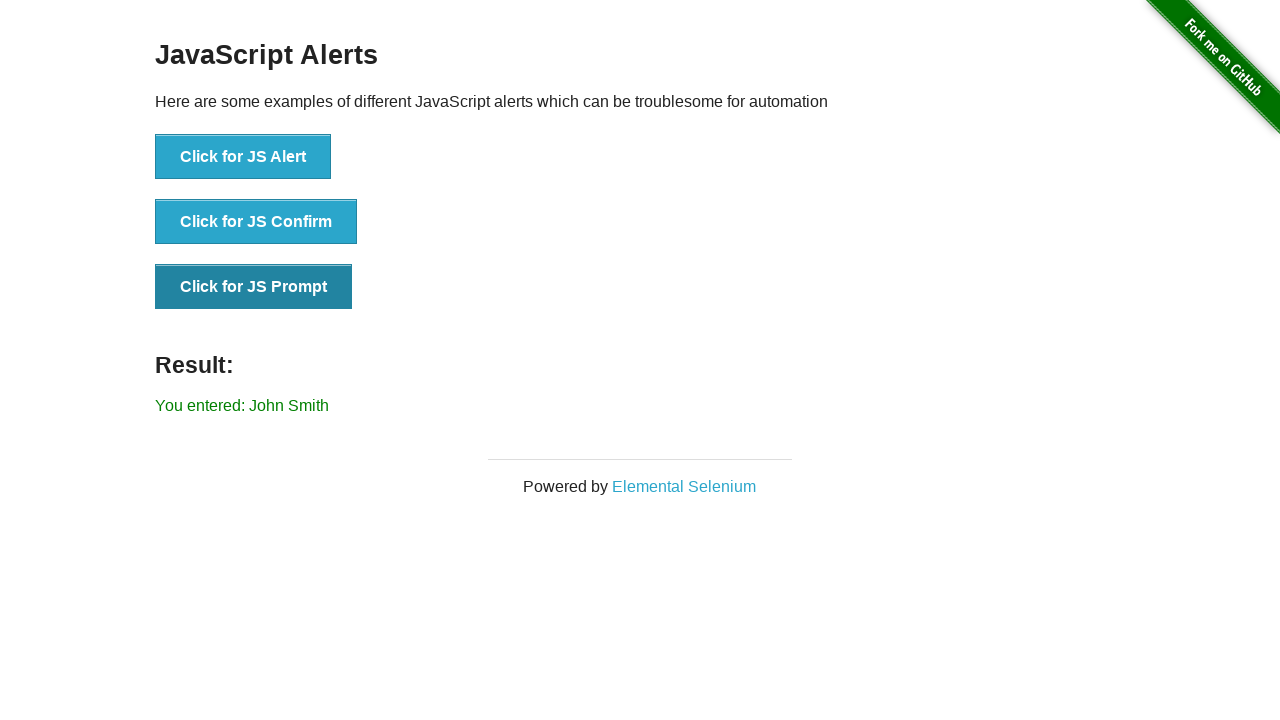

Verified 'John Smith' appears in the result
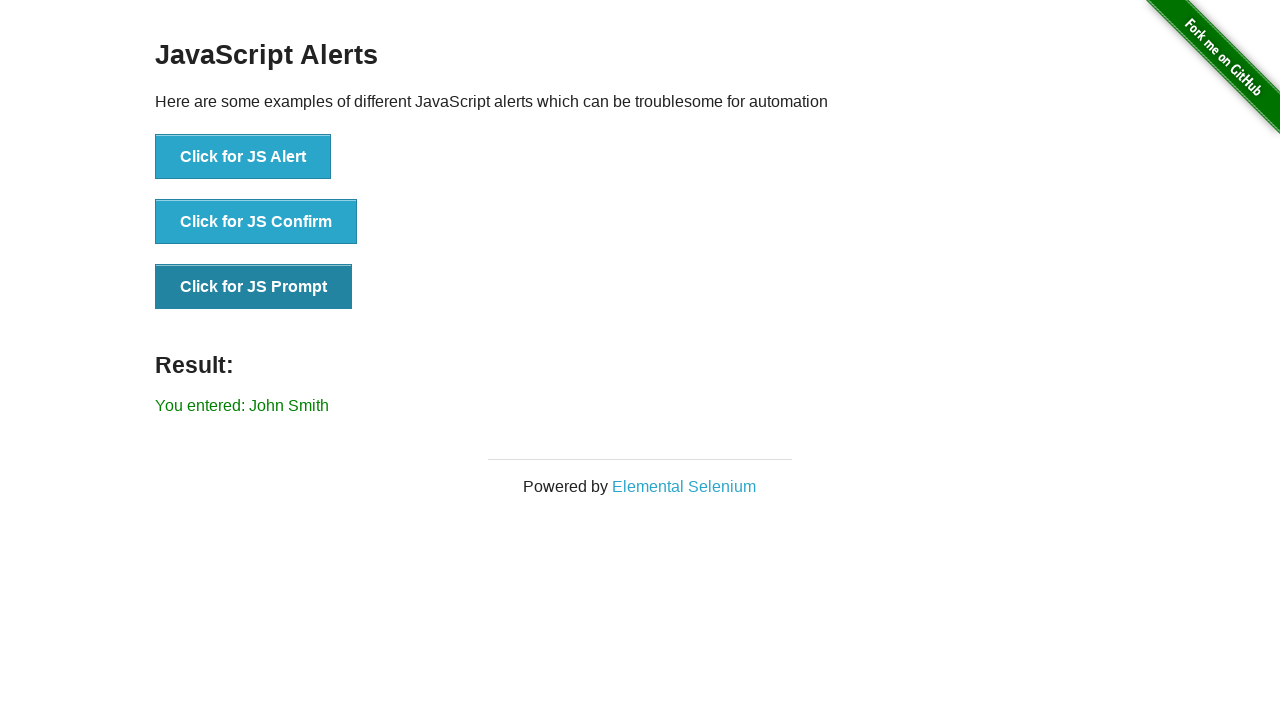

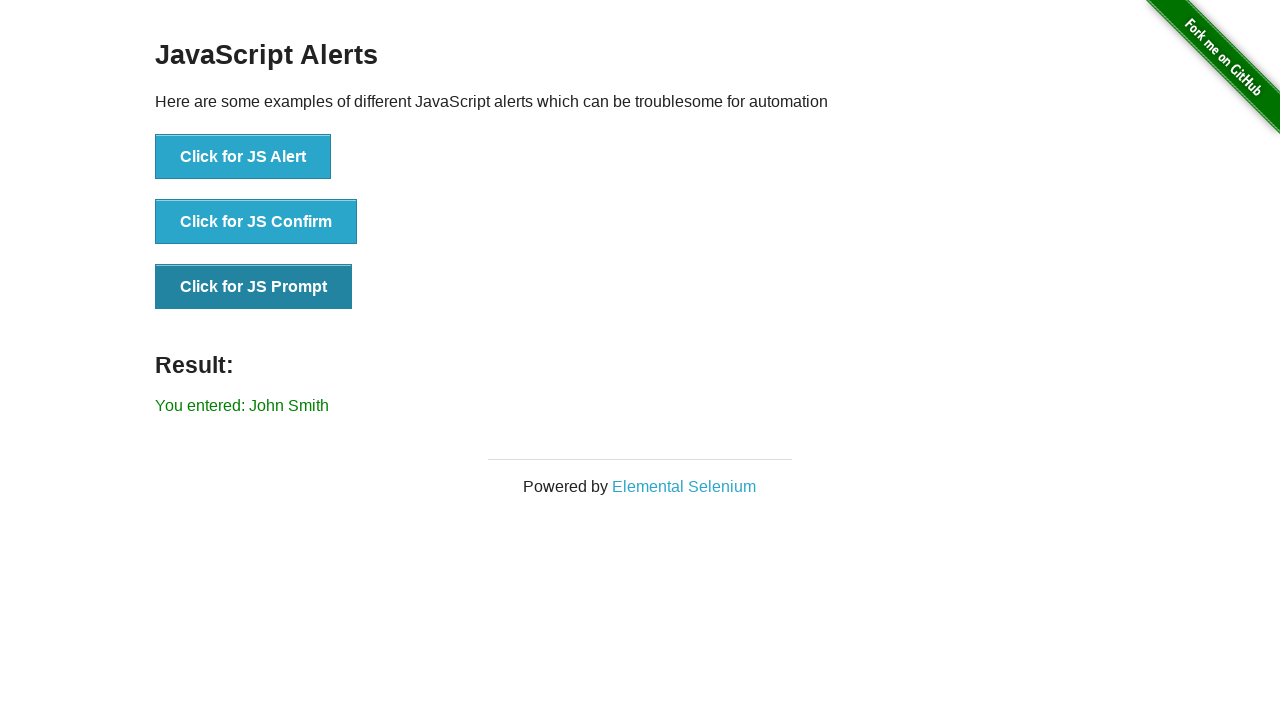